Tests clicking the LinkedIn social media link which opens a new window, verifies the new window opened, closes it, and switches back to the parent window.

Starting URL: http://demo.automationtesting.in/Register.html

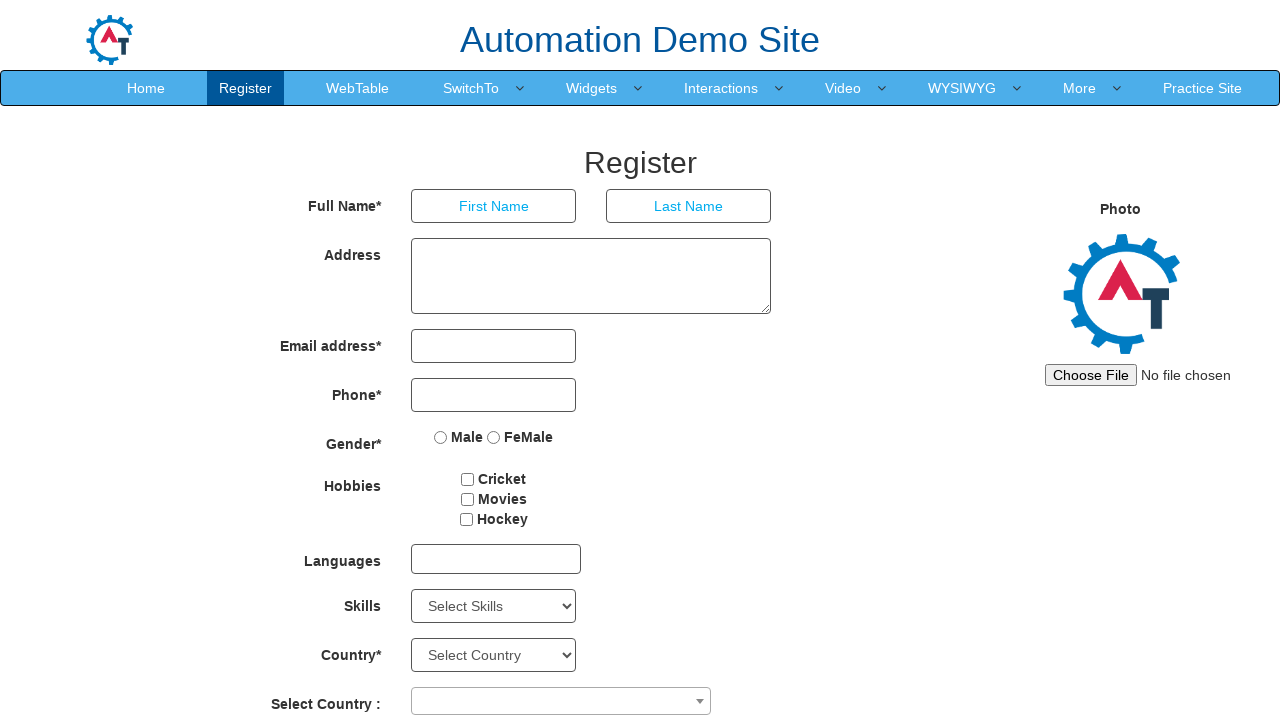

Clicked LinkedIn social media link, new window opened at (838, 685) on a.link.linkedin
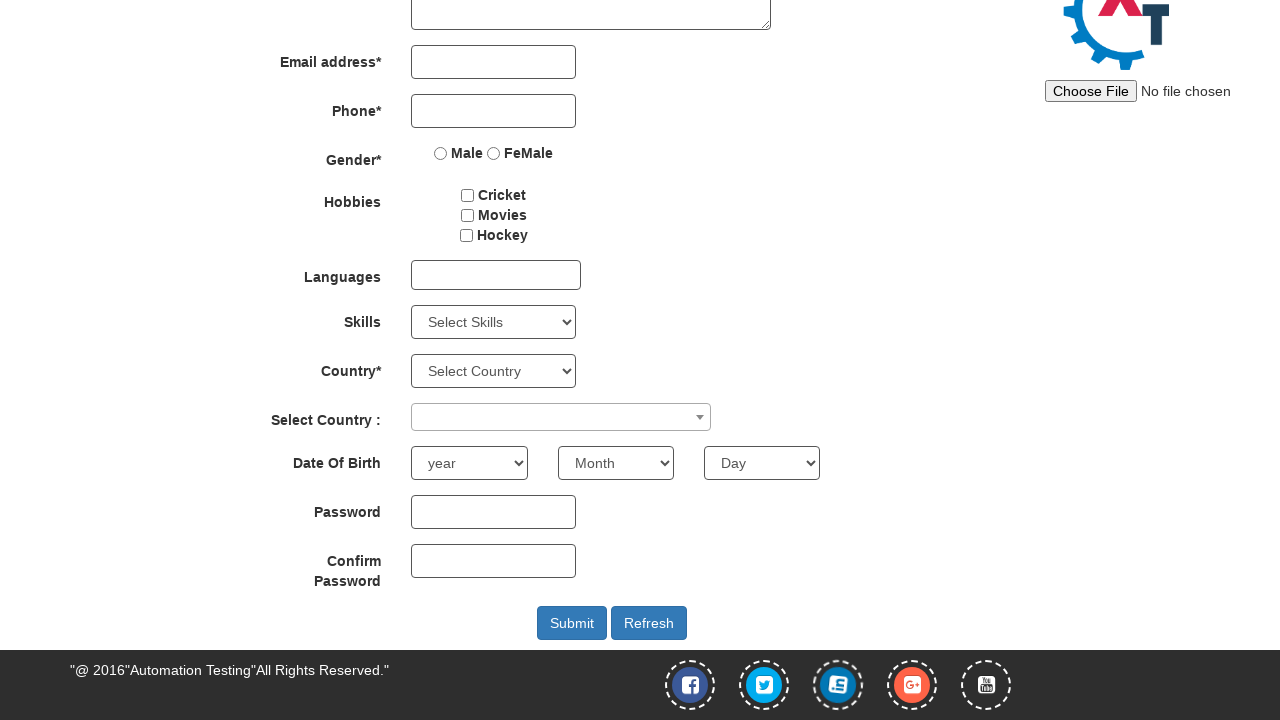

Captured reference to new LinkedIn window
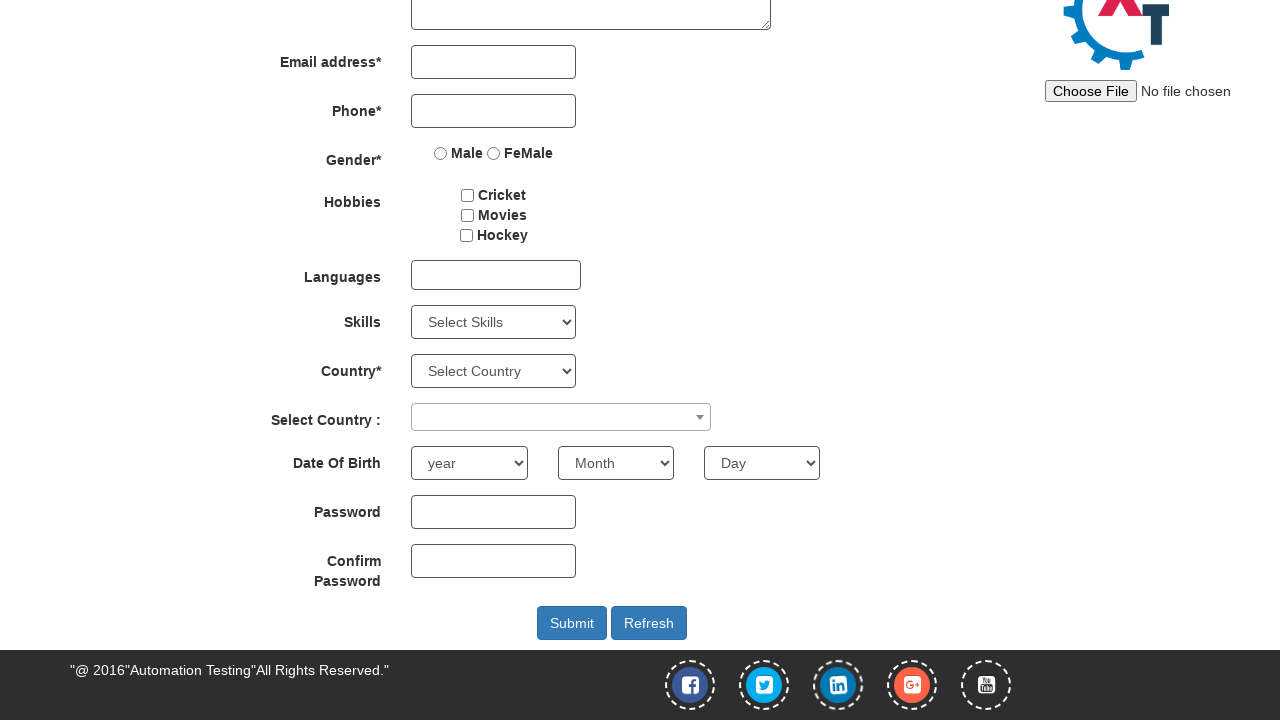

New LinkedIn window fully loaded
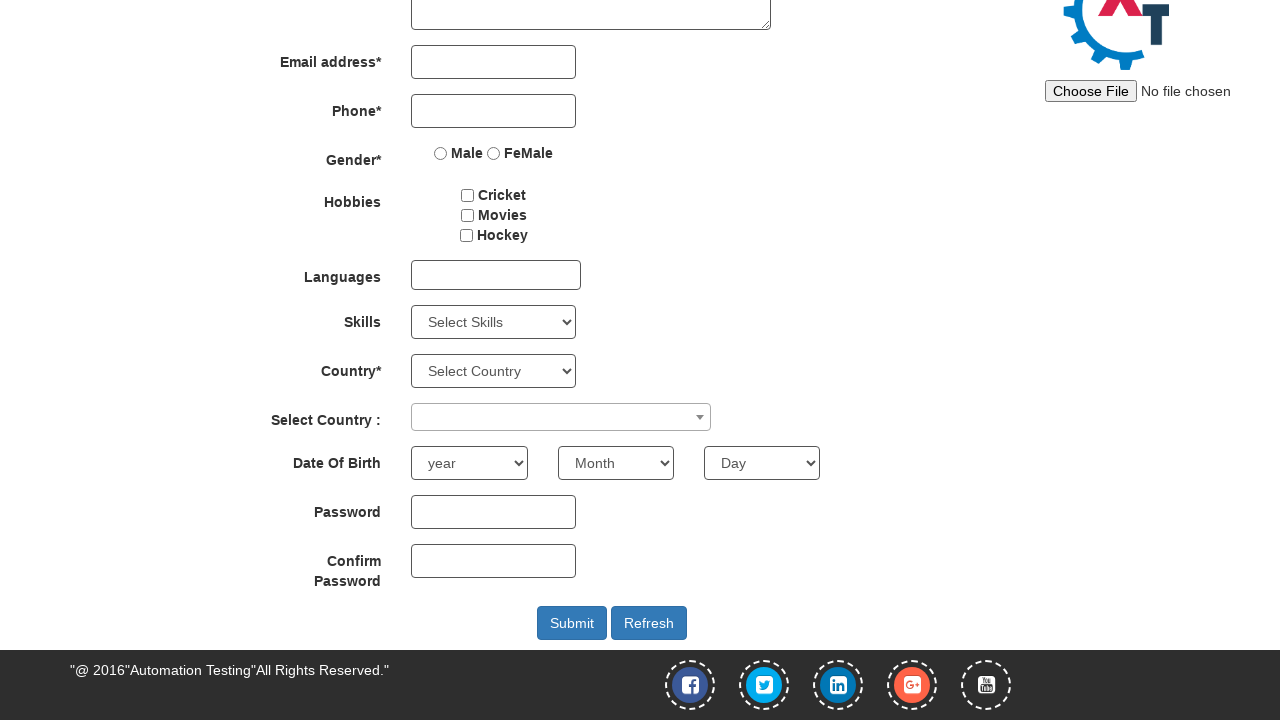

Closed LinkedIn window and switched back to parent window
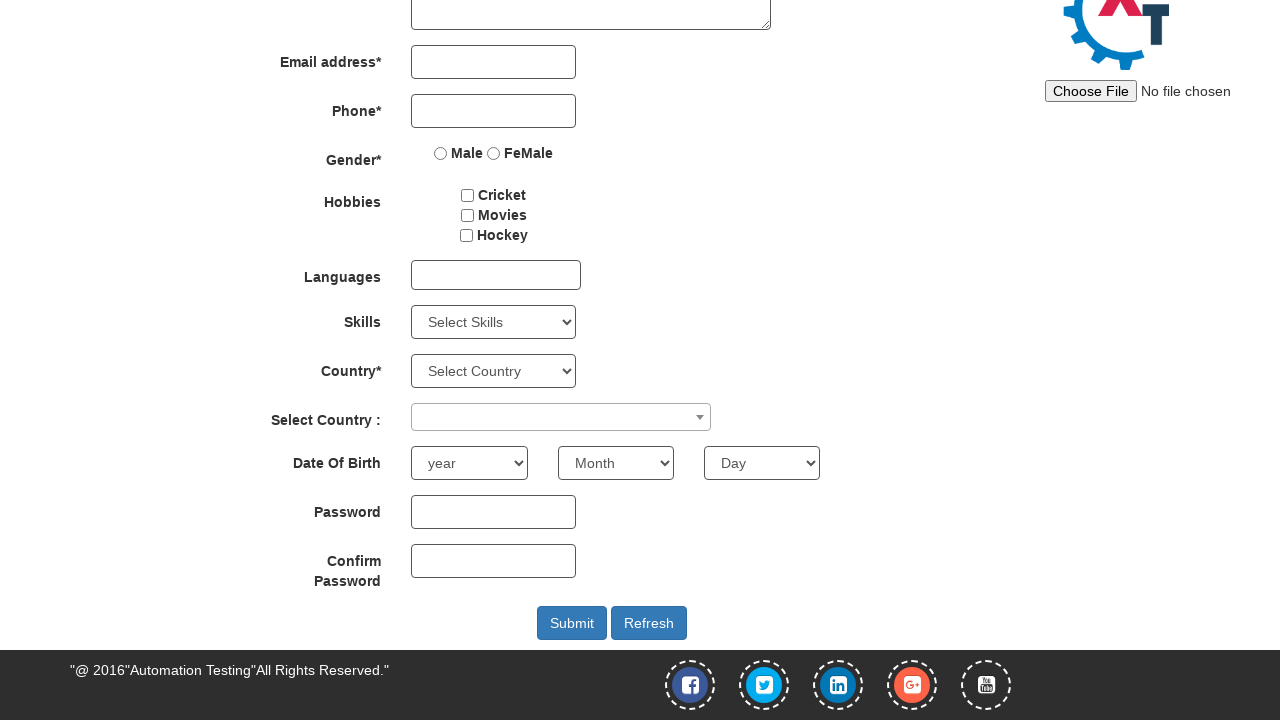

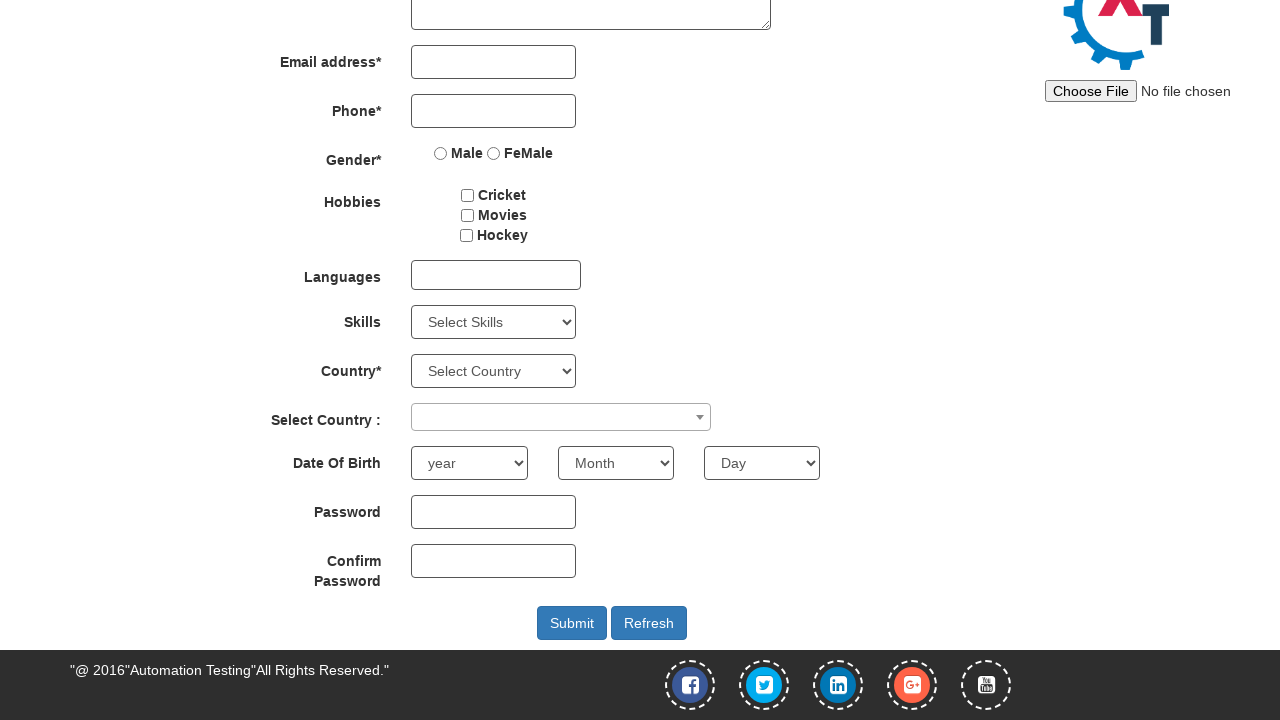